Navigates to a registration form page and verifies that the header text displays "Registration form"

Starting URL: https://practice.cydeo.com/registration_form

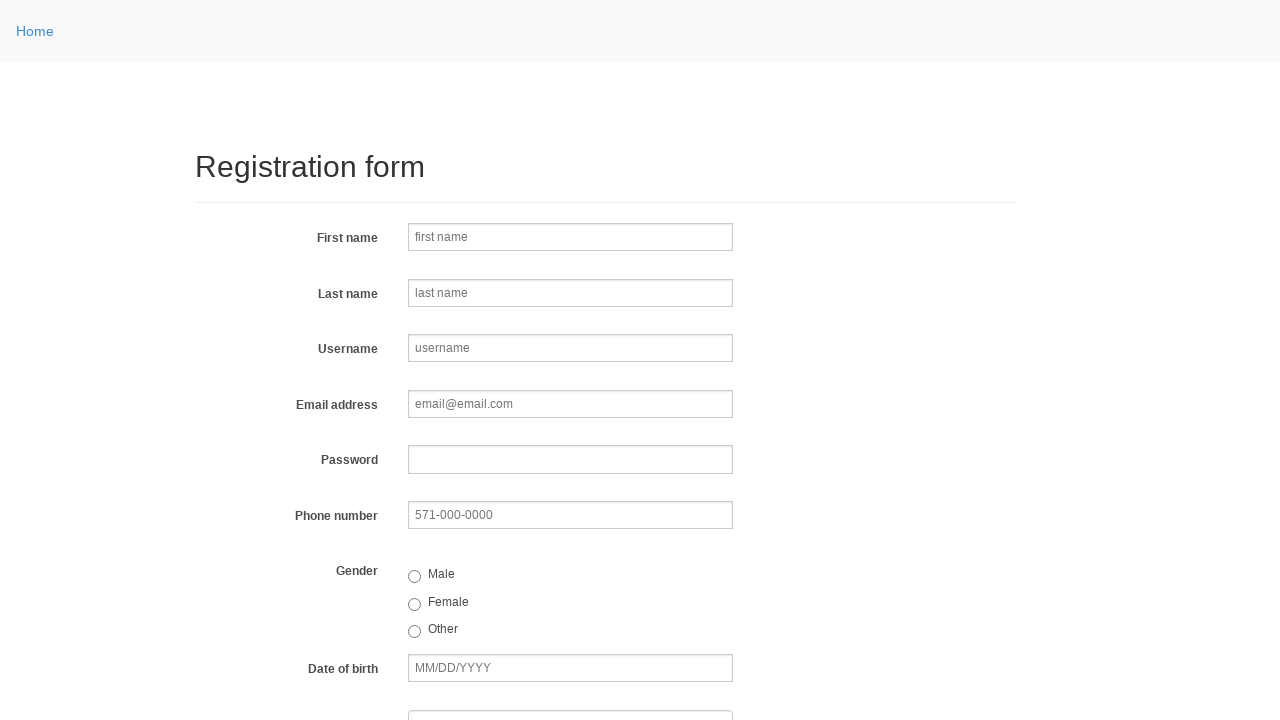

Navigated to registration form page
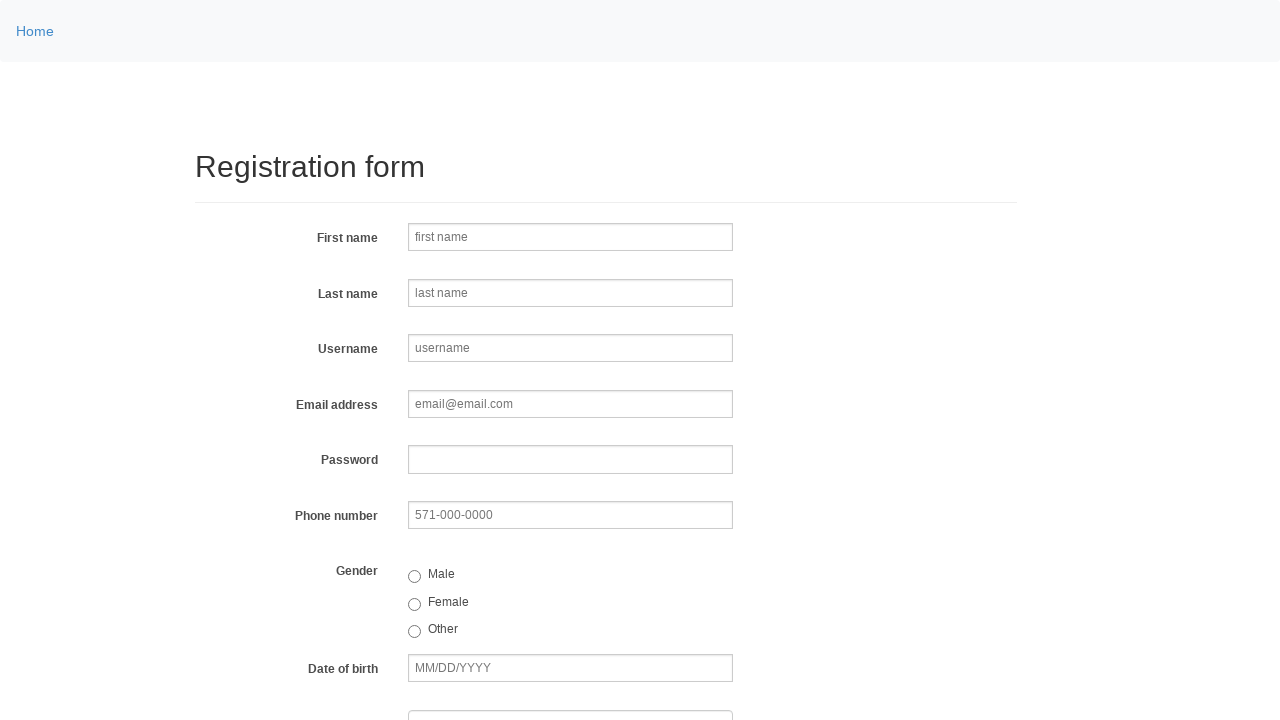

Located h2 header element
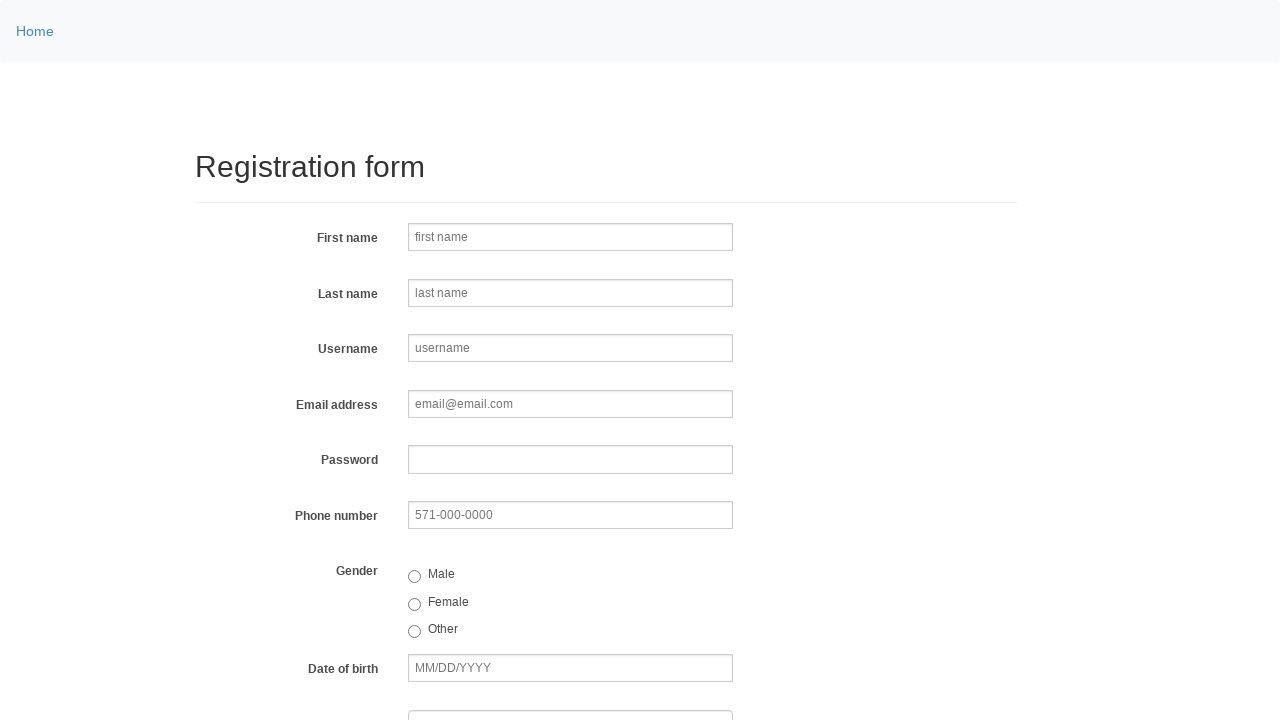

Header element became visible
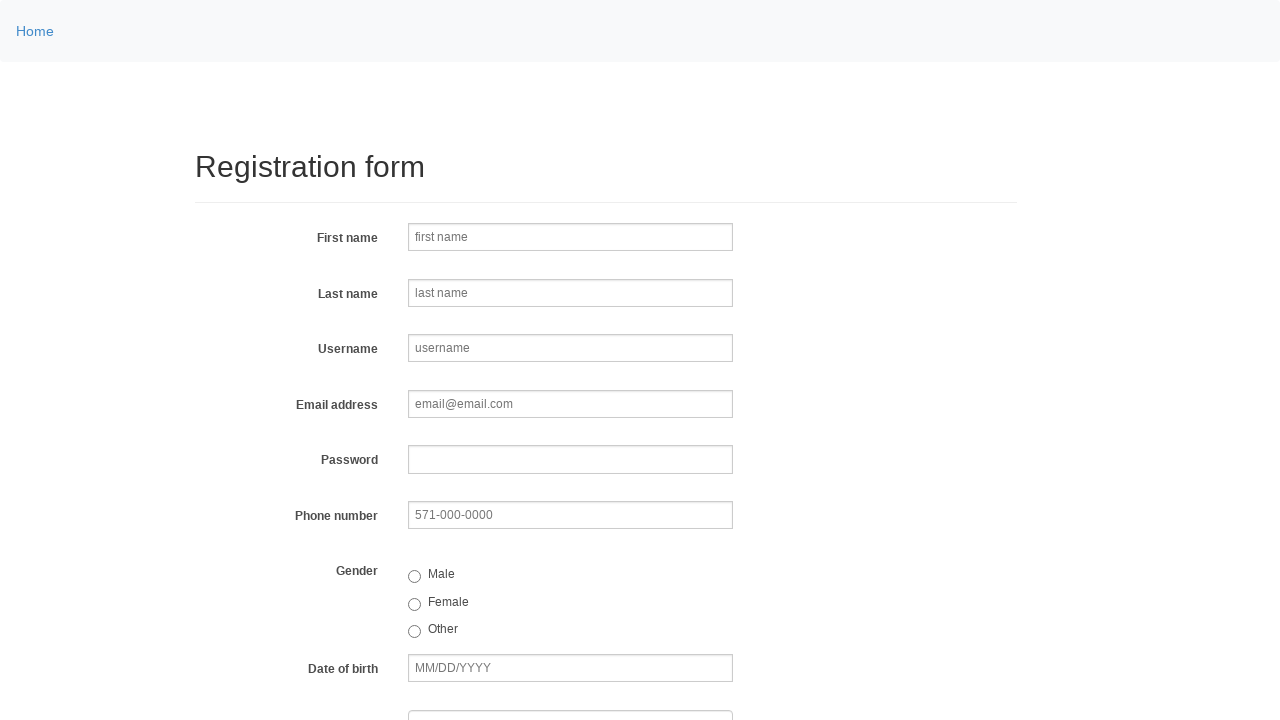

Verified header text displays 'Registration form'
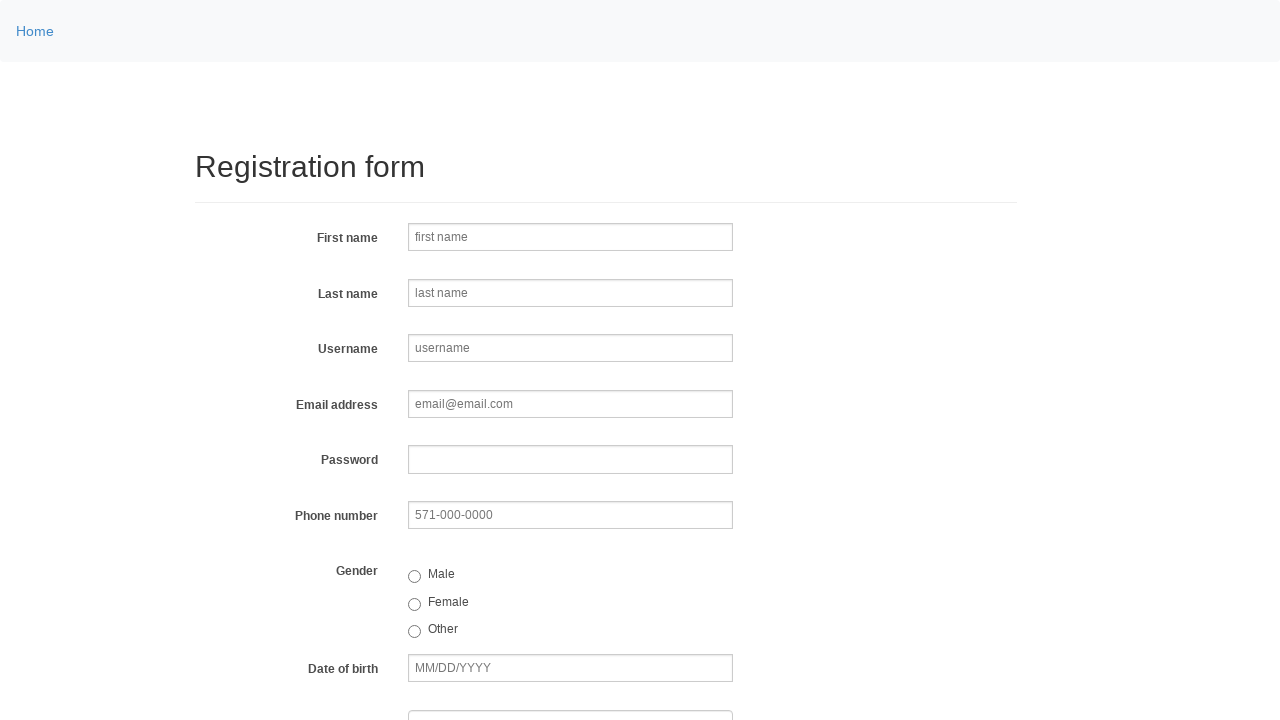

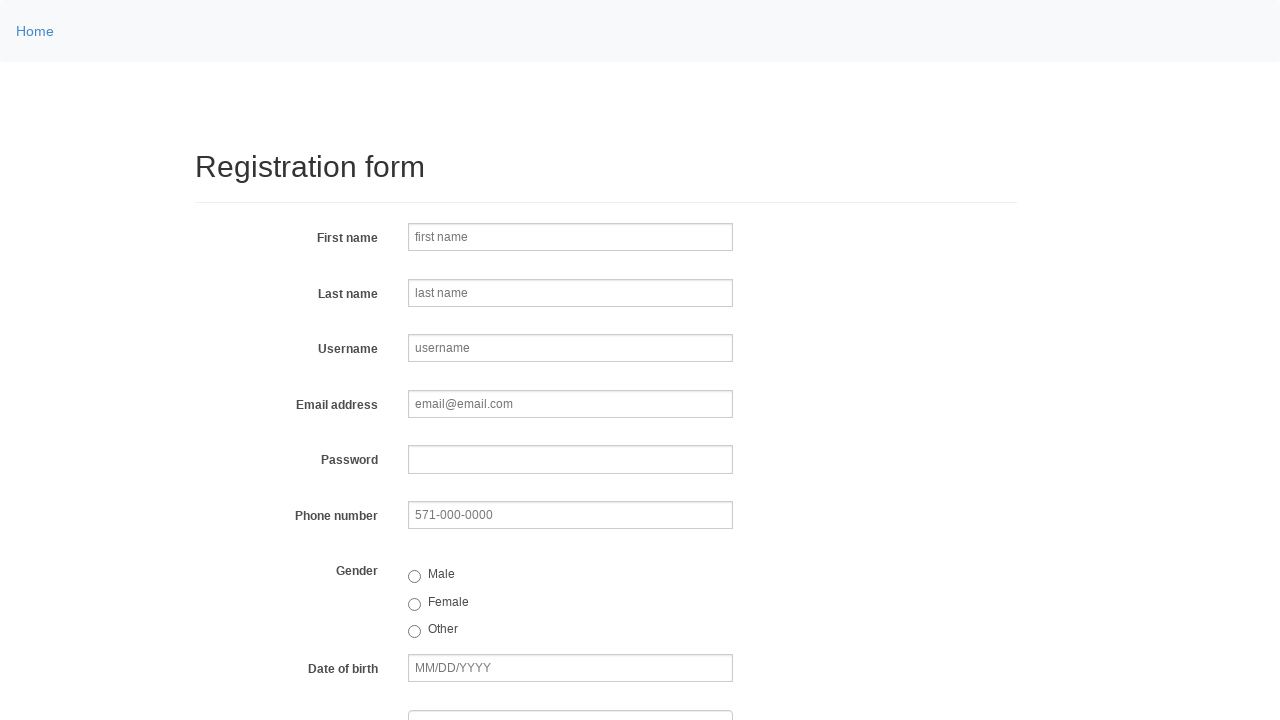